Tests the search functionality on Python.org by entering "pycon" as a search query, submitting the form, and verifying that results are returned.

Starting URL: https://www.python.org/

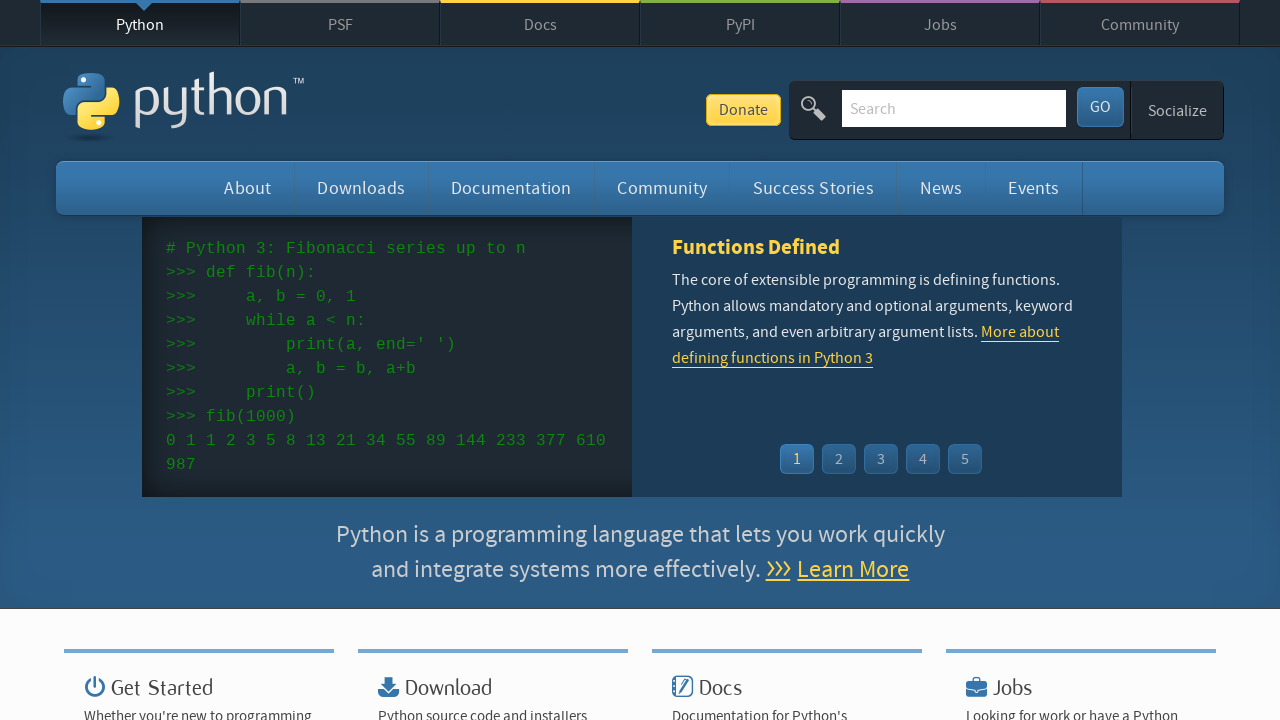

Verified 'Python' is in page title
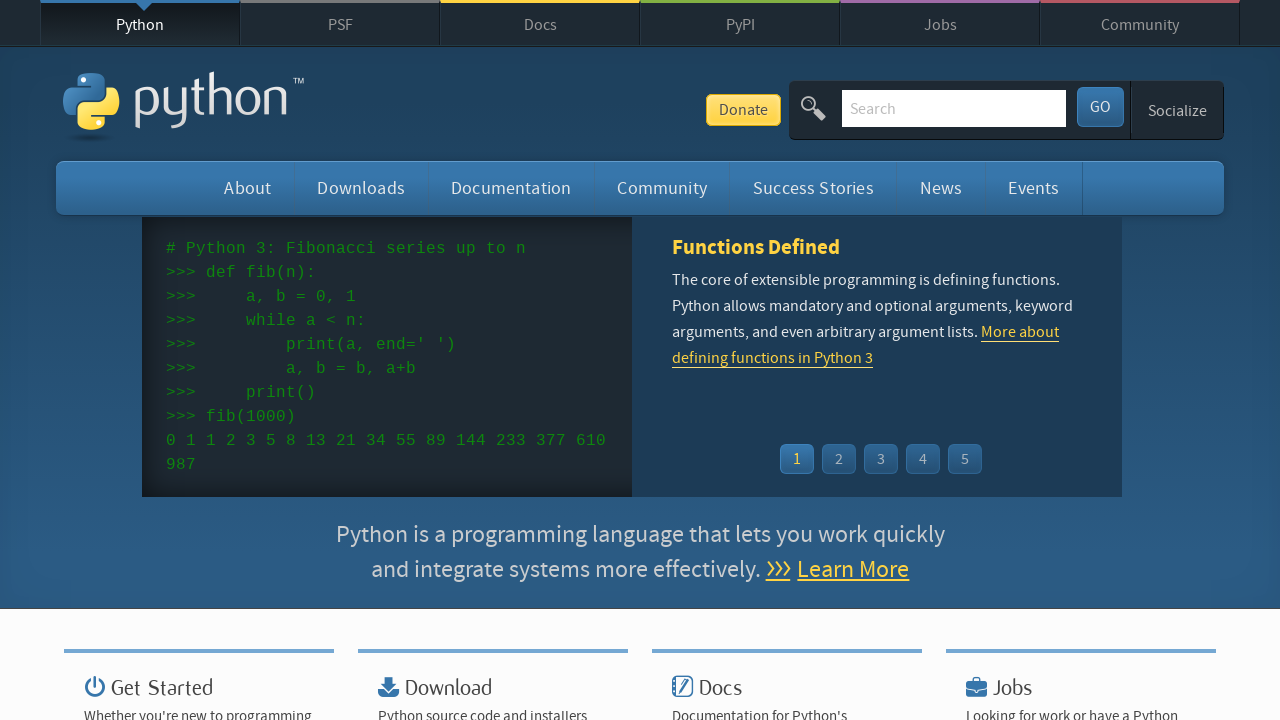

Filled search box with 'pycon' on input[name='q']
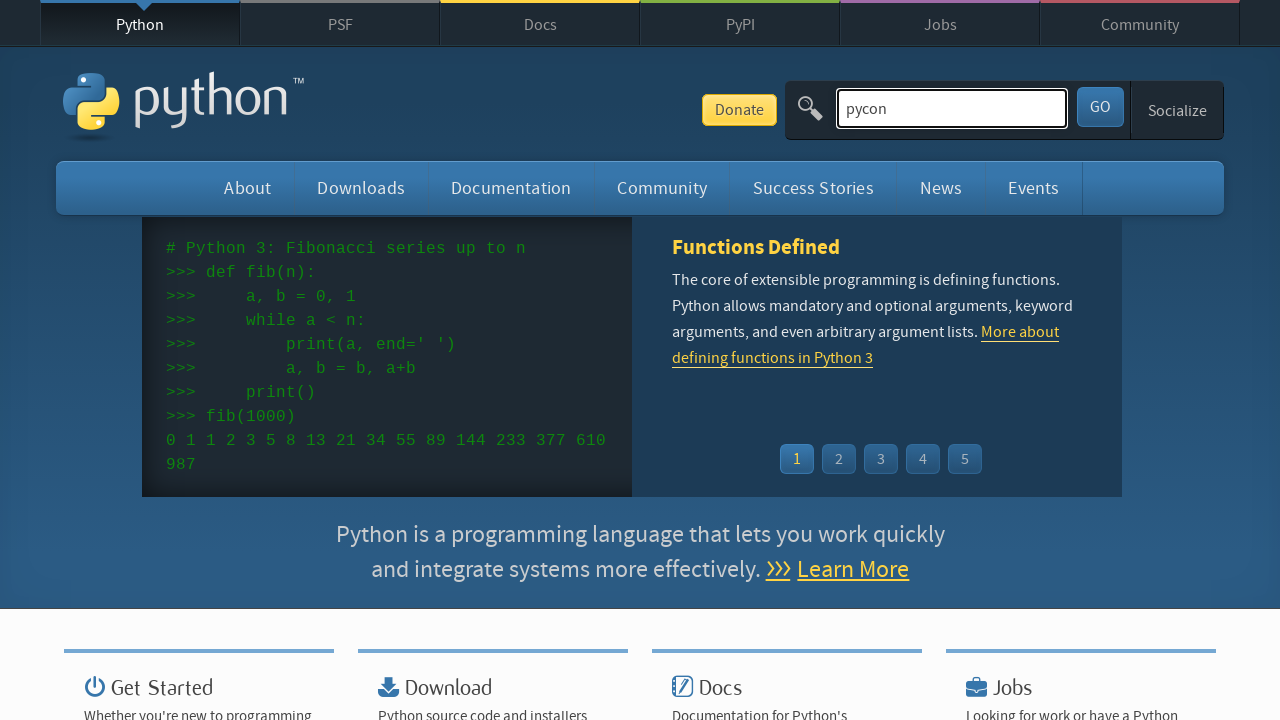

Pressed Enter to submit search query on input[name='q']
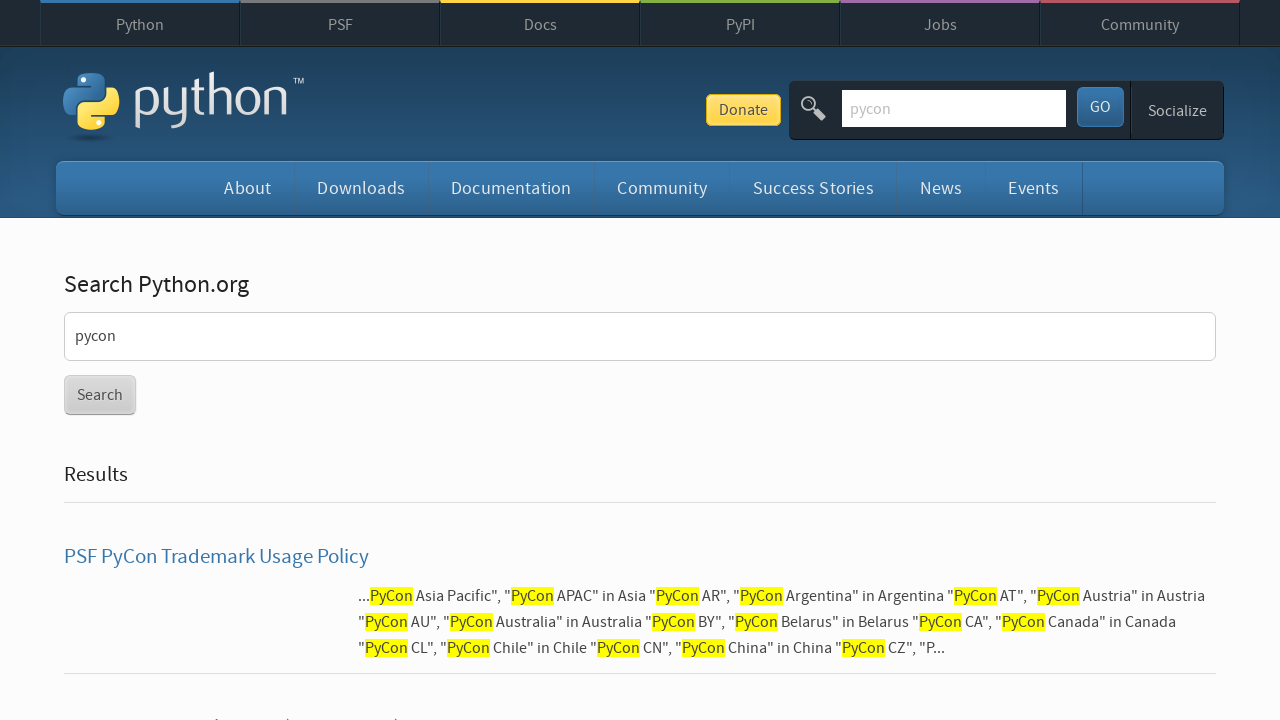

Waited for network idle after search submission
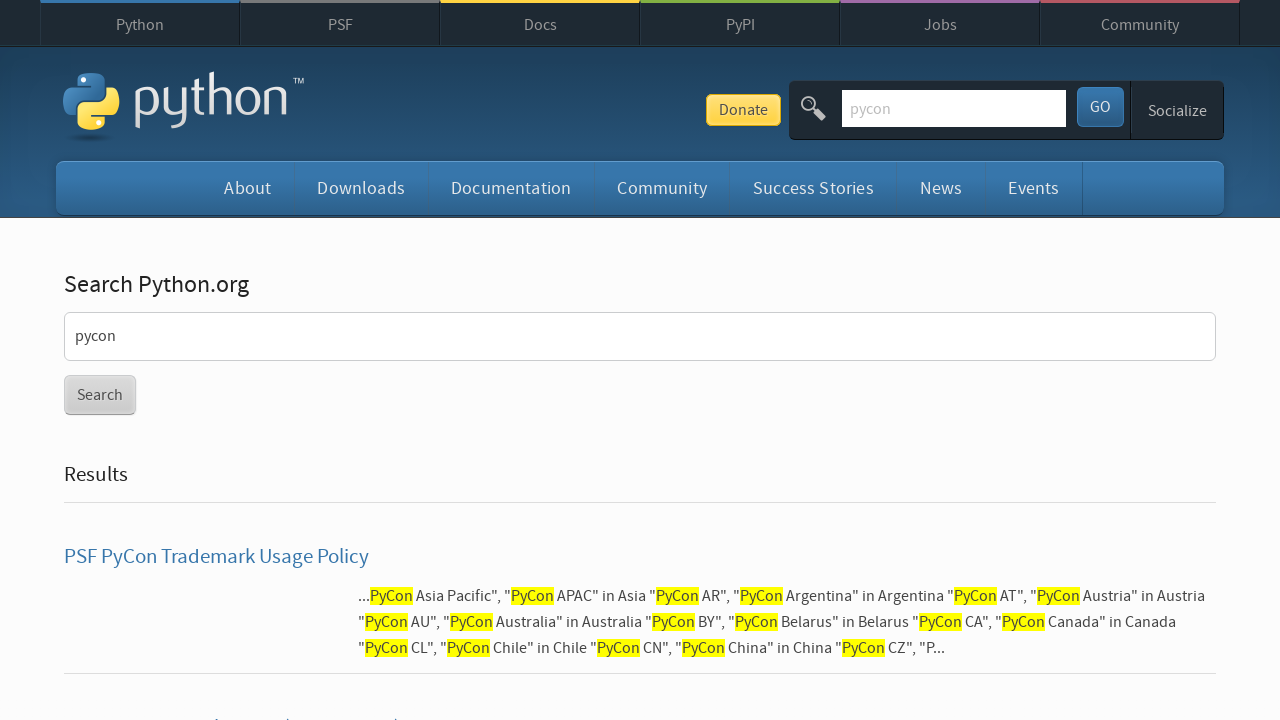

Verified that search results were returned (no 'No results found' message)
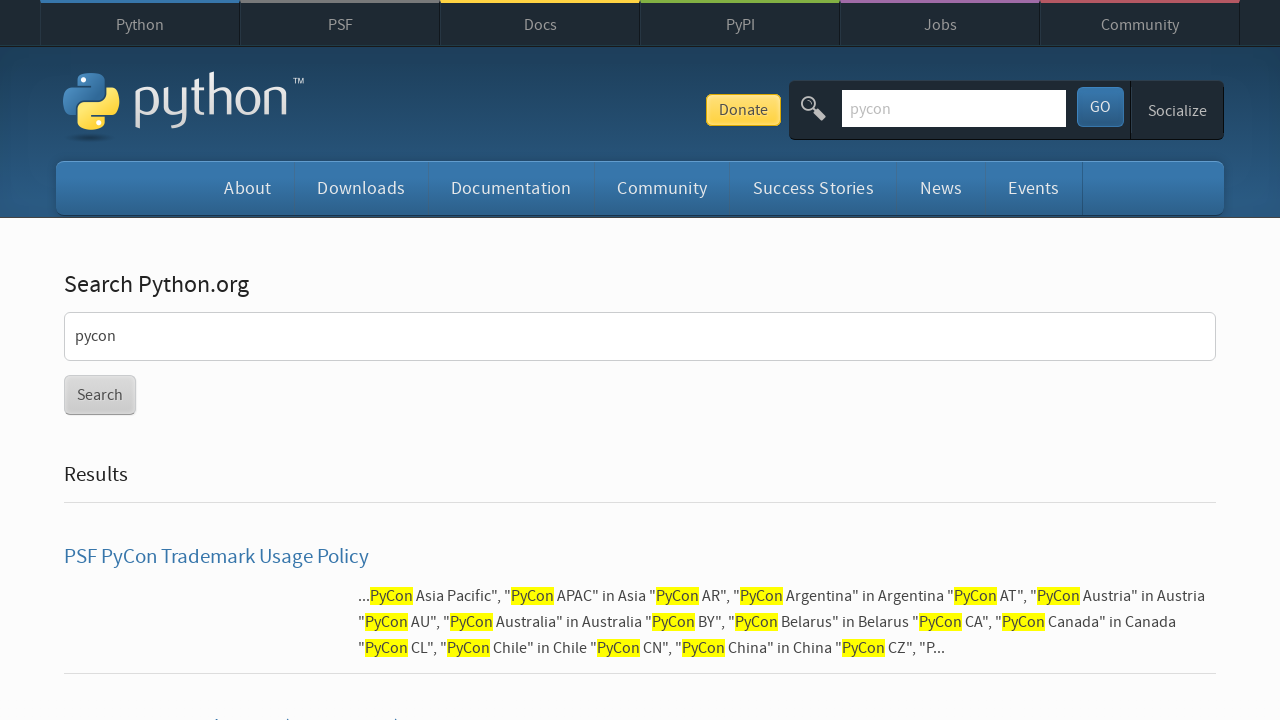

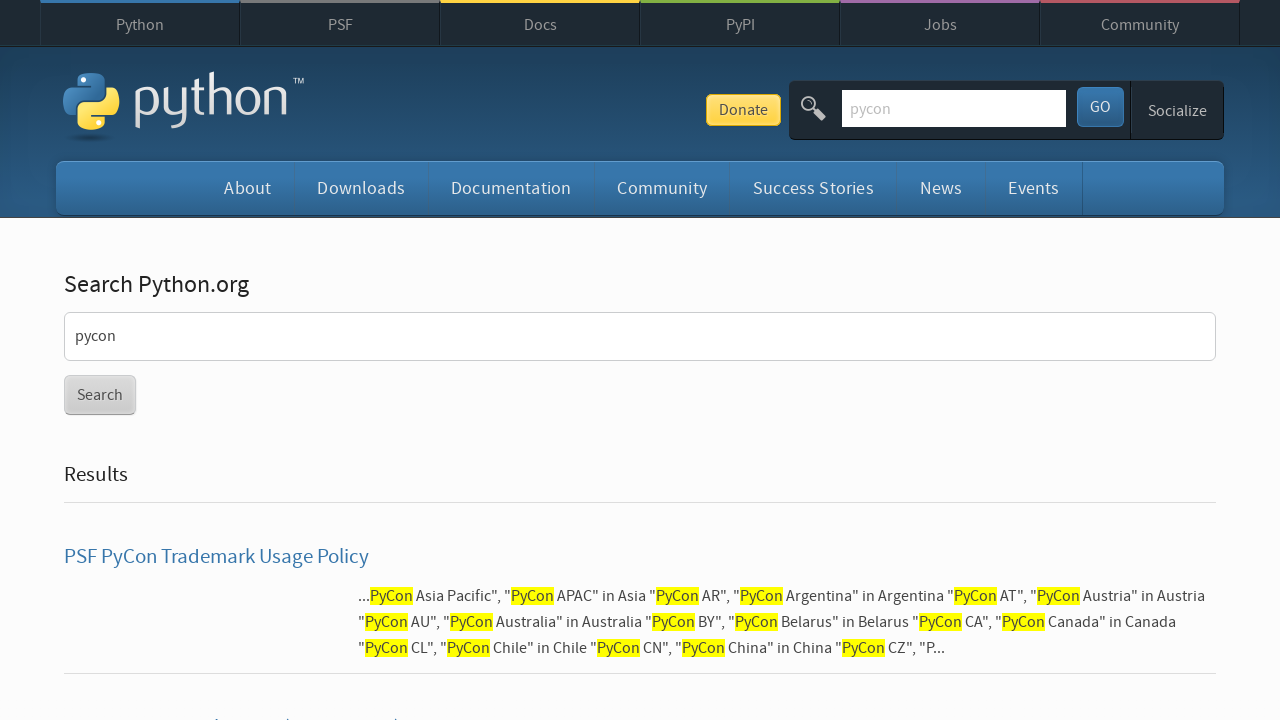